Tests drag and drop functionality by dragging element 'box A' onto element 'box B' on a drag-and-drop test page.

Starting URL: https://crossbrowsertesting.github.io/drag-and-drop

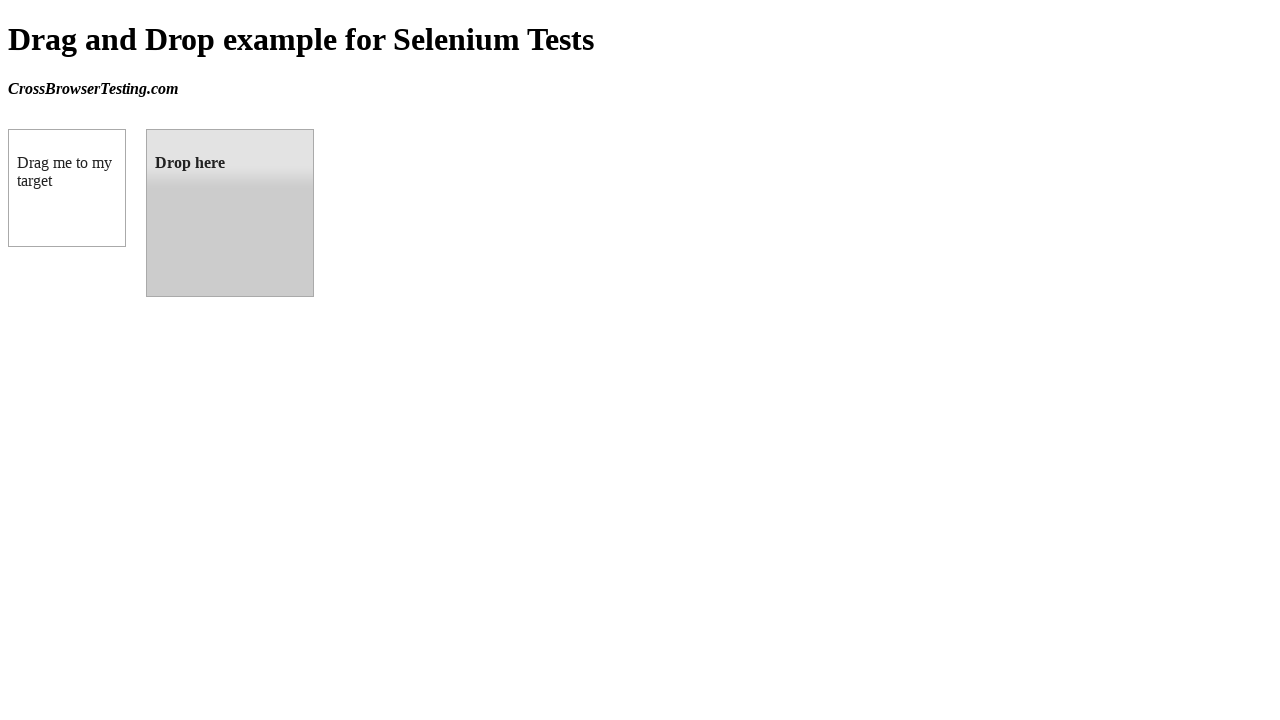

Navigated to drag-and-drop test page
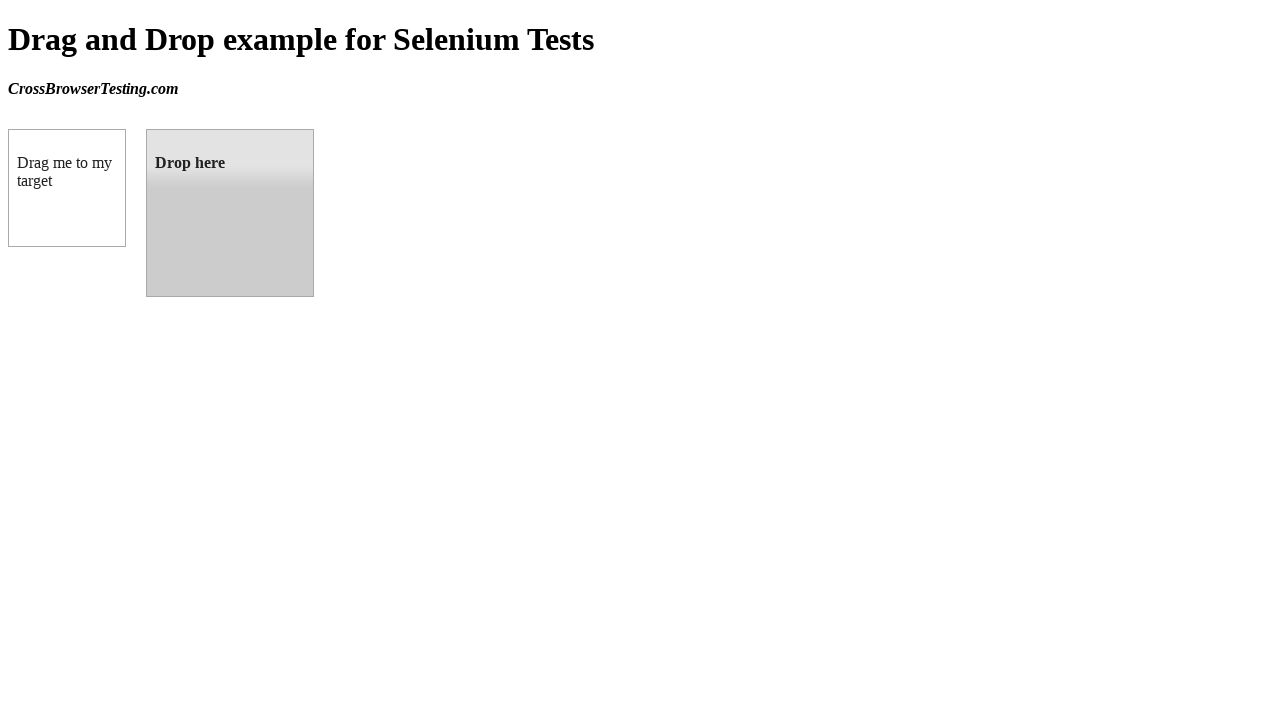

Located source element 'box A'
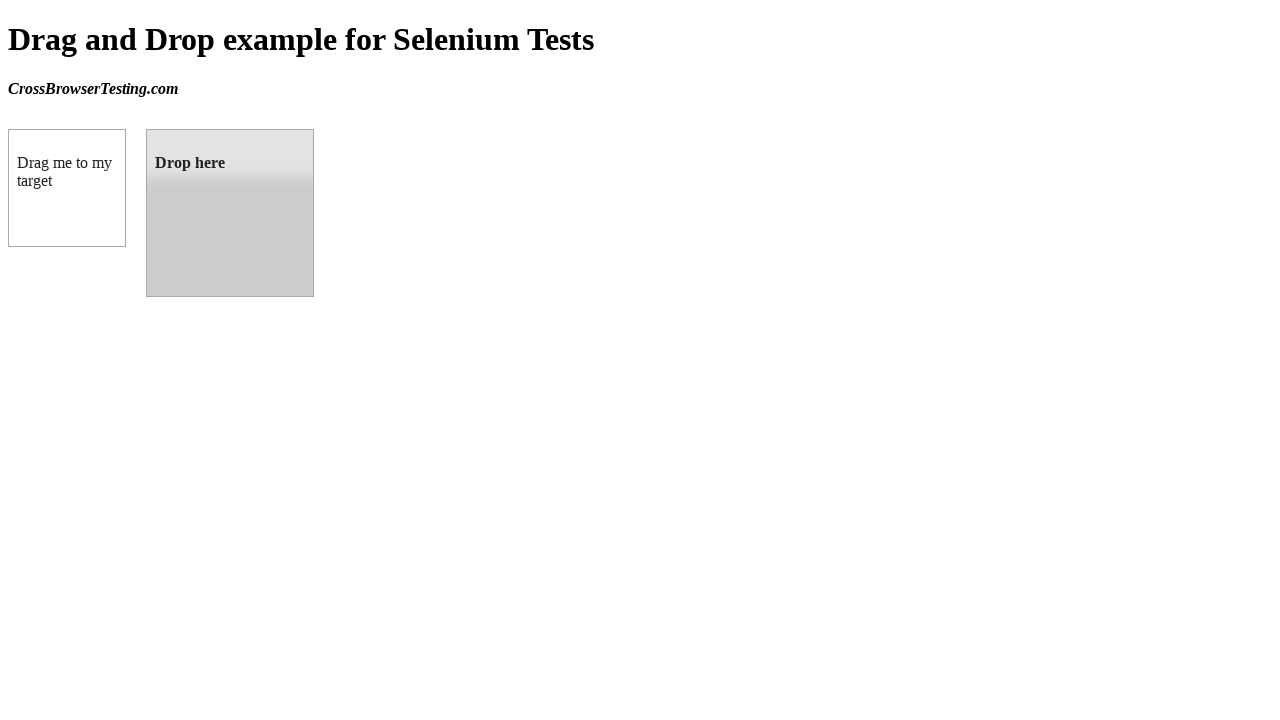

Located target element 'box B'
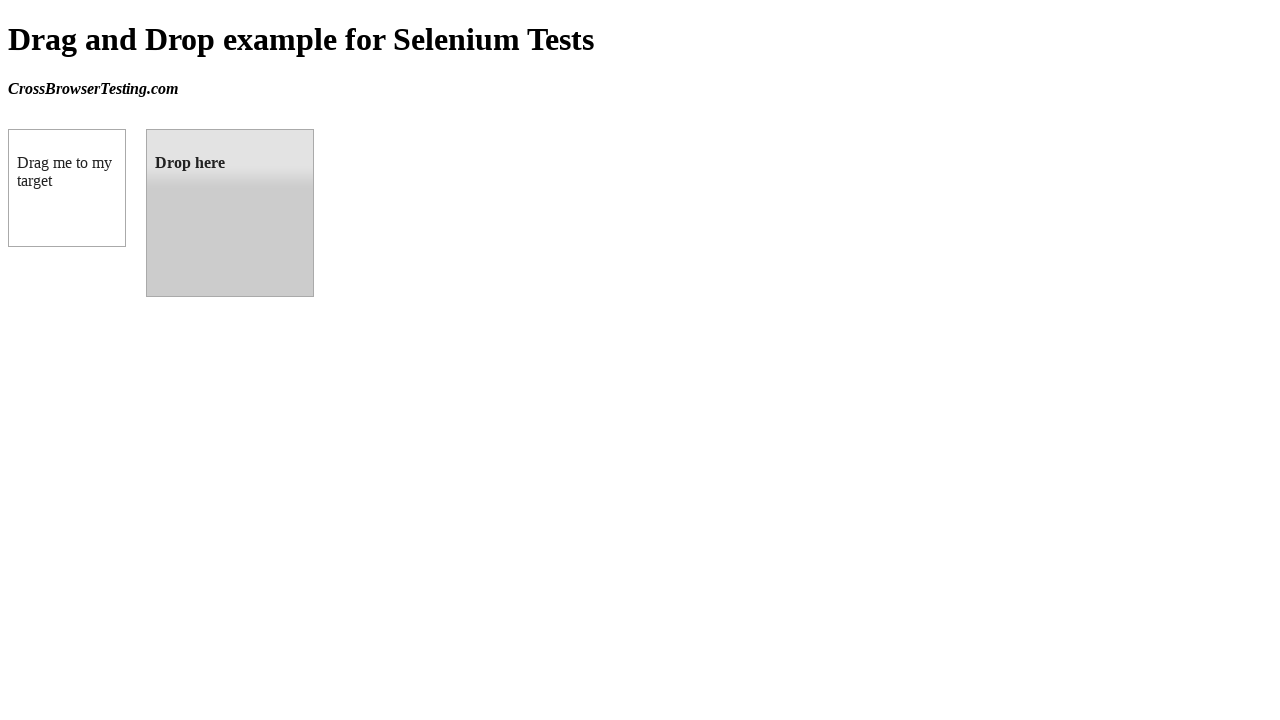

Dragged 'box A' onto 'box B' at (230, 213)
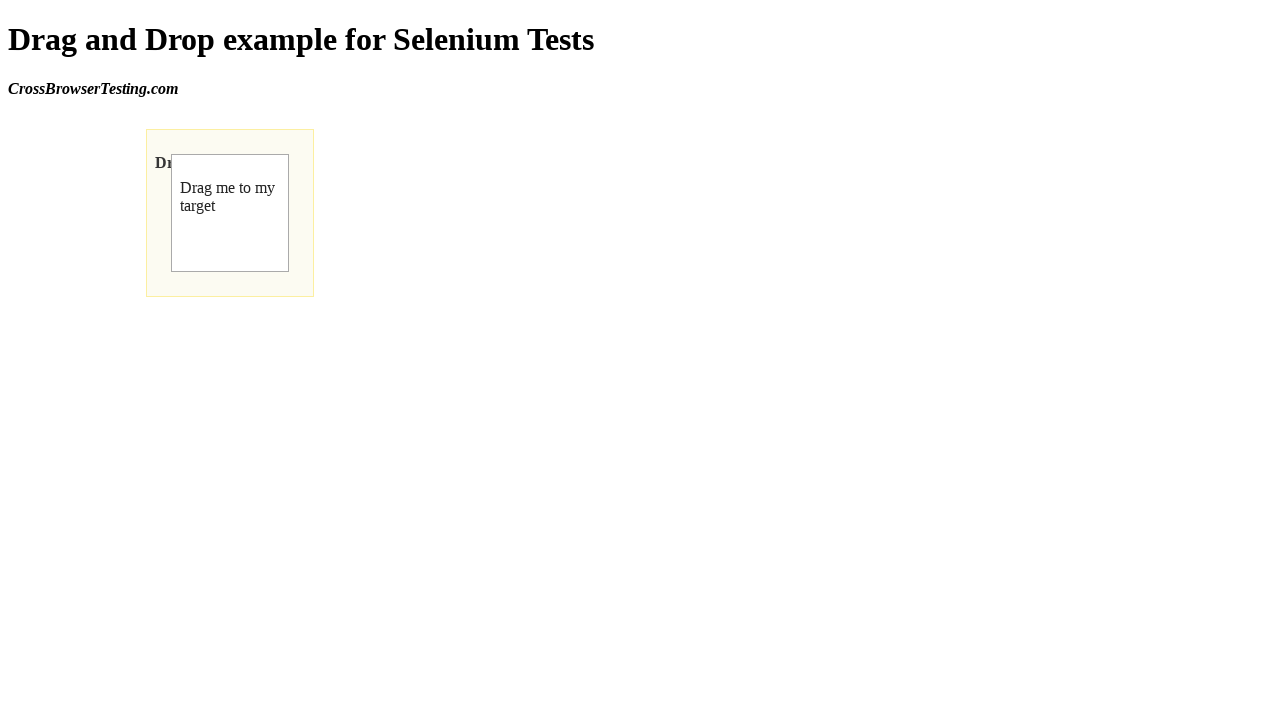

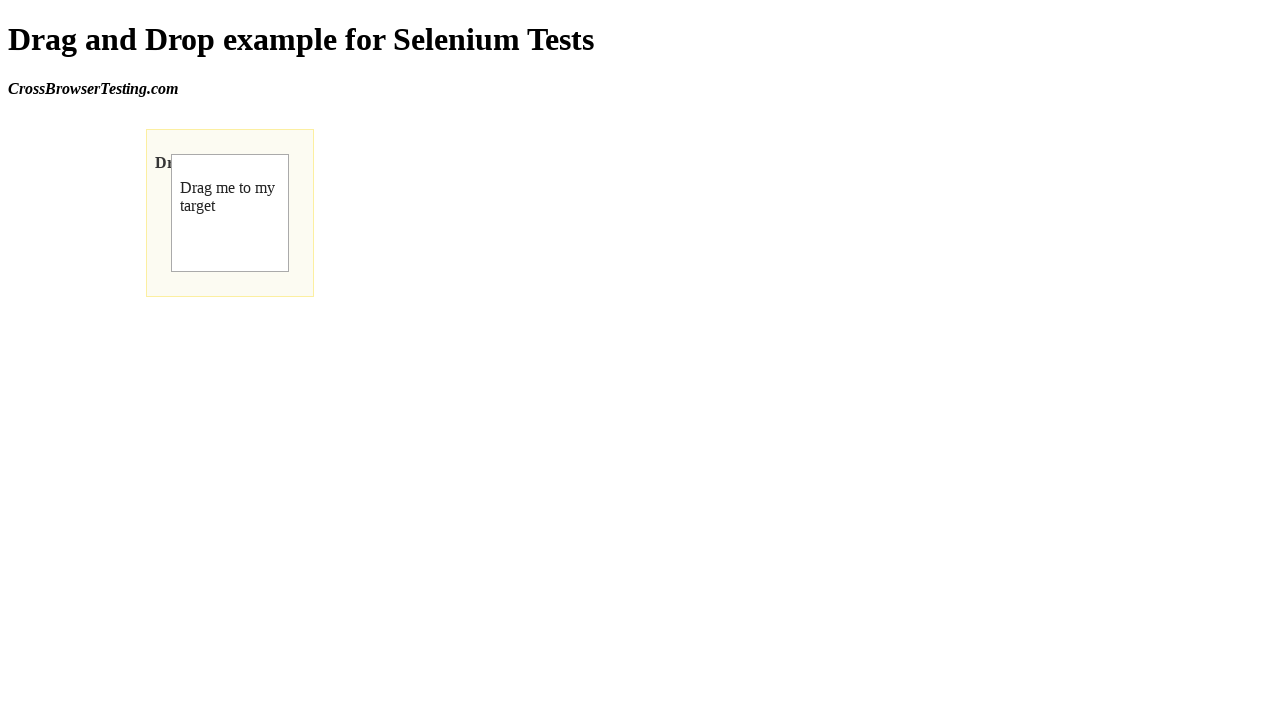